Navigates to OrangeHRM login page and validates that the URL contains the expected login path

Starting URL: https://opensource-demo.orangehrmlive.com/web/index.php/auth/login

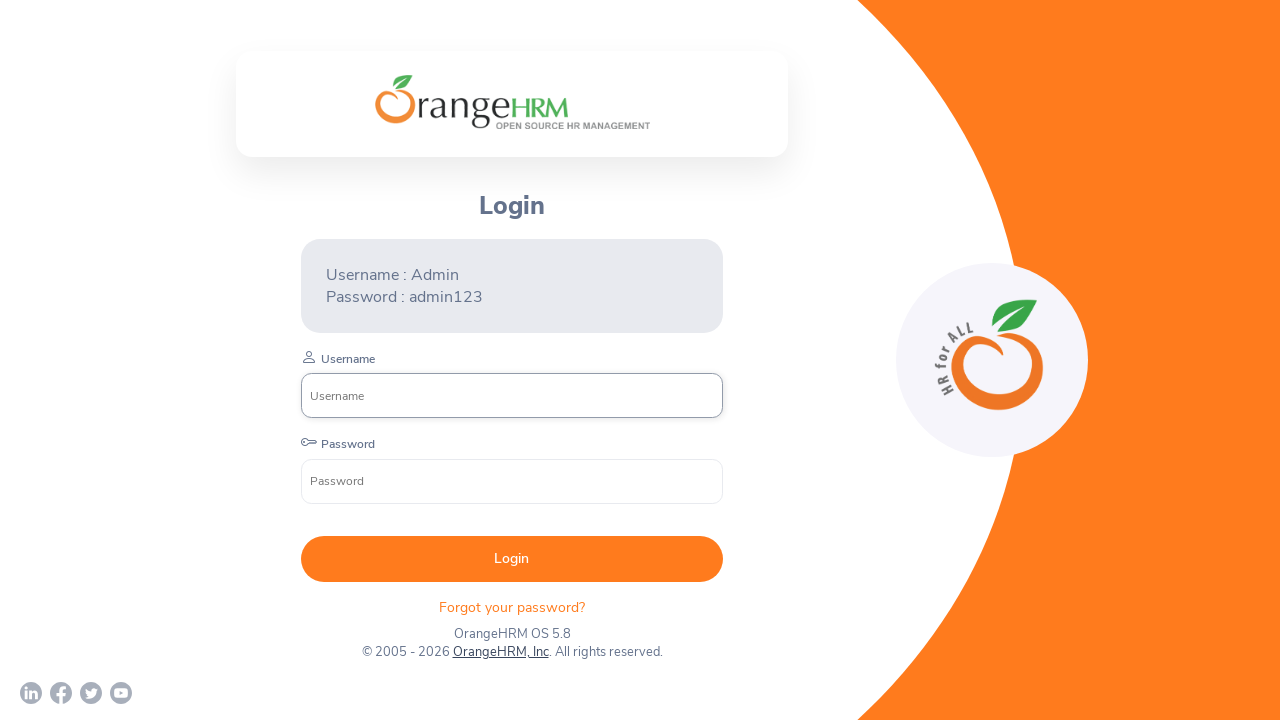

Retrieved current page URL
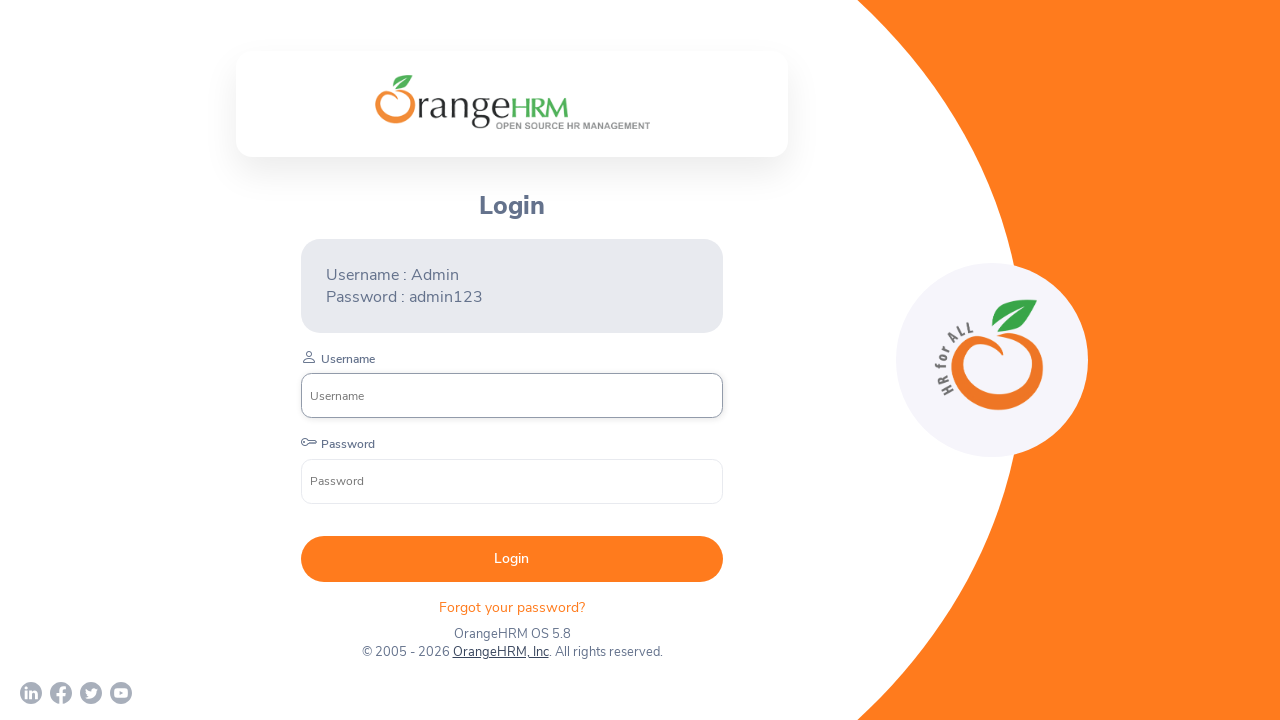

Validated that URL contains 'auth/login' path - navigation to OrangeHRM login page successful
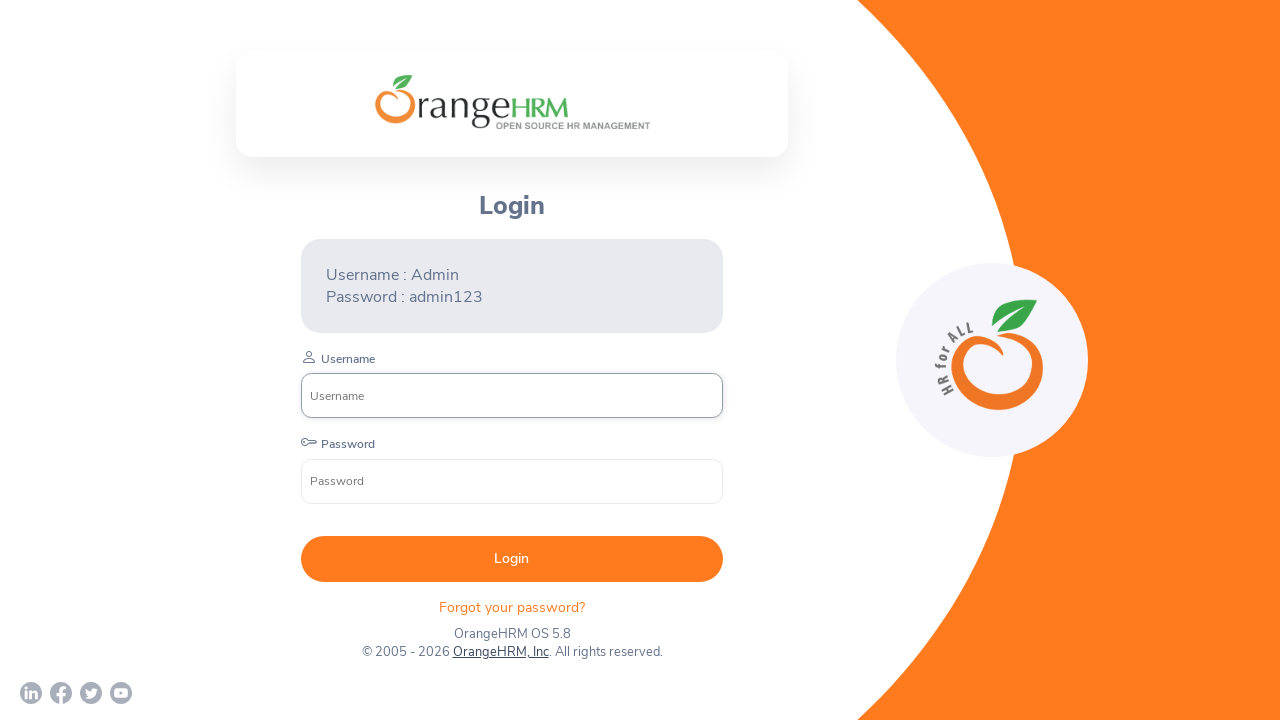

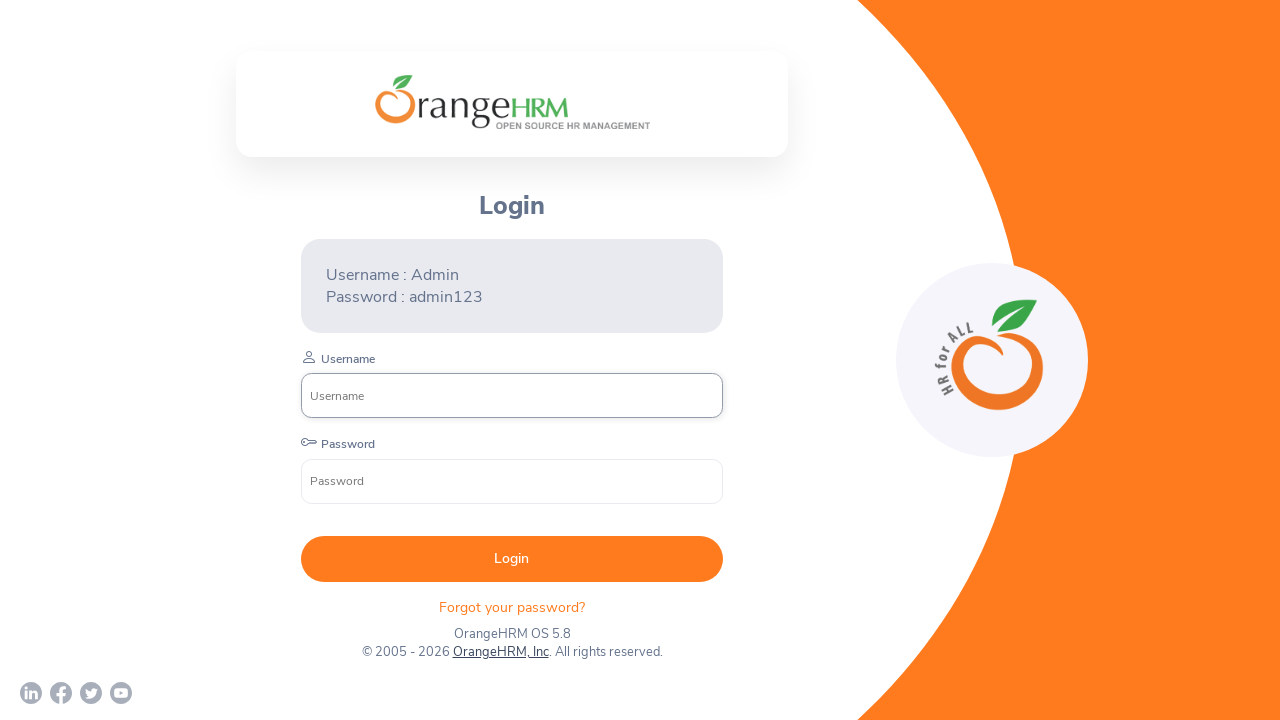